Tests shopping cart functionality by searching for specific products (Carrot, Beans, Capsicum) and adding them to cart

Starting URL: https://rahulshettyacademy.com/seleniumPractise/#/

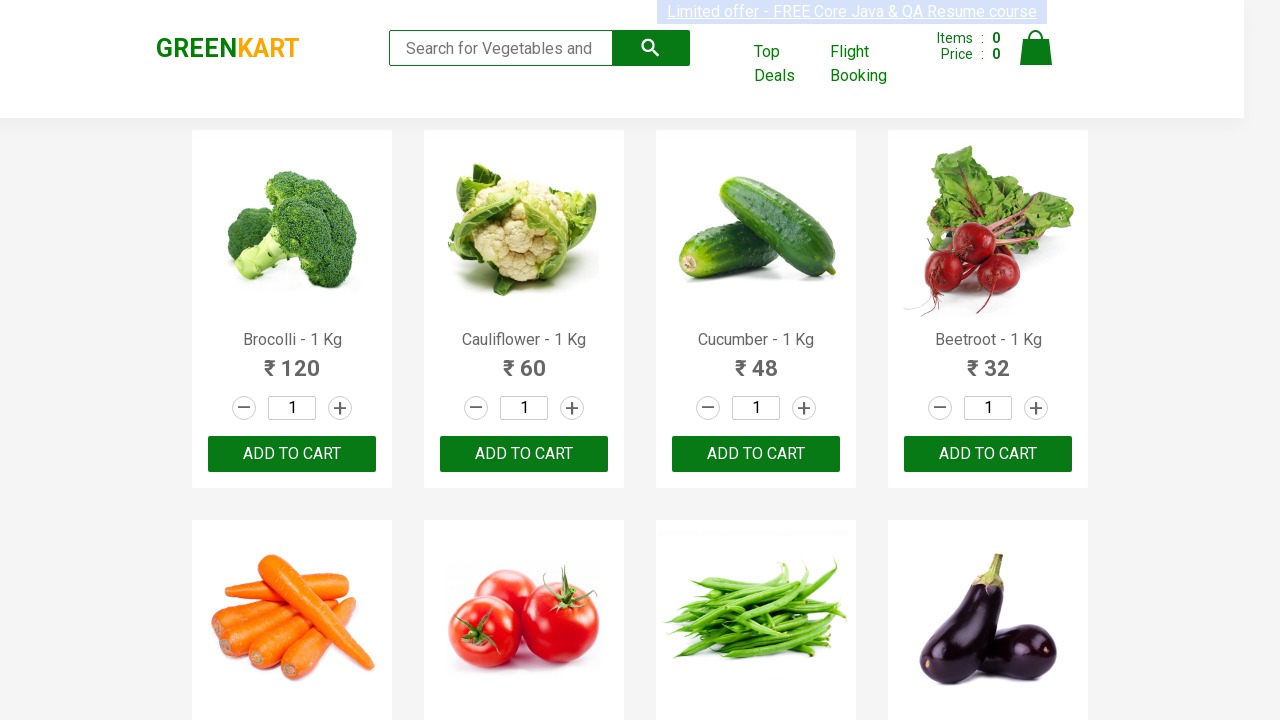

Waited for product names to load
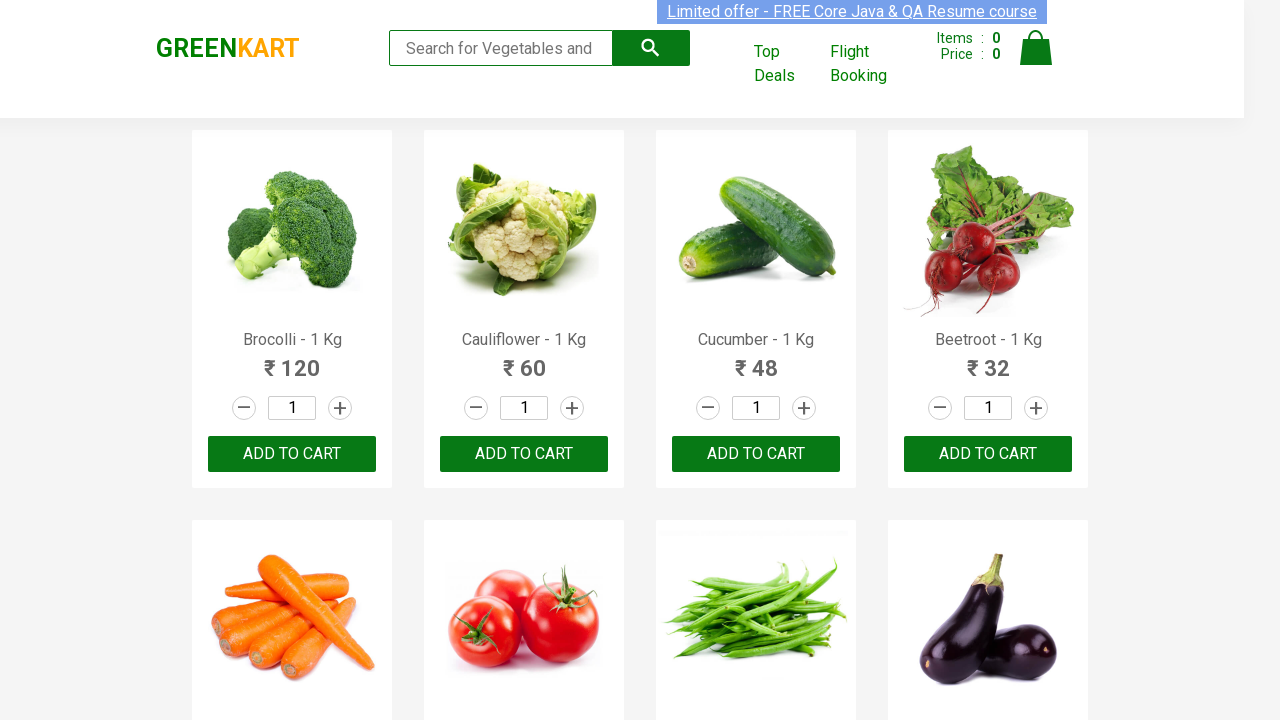

Retrieved all product elements from the page
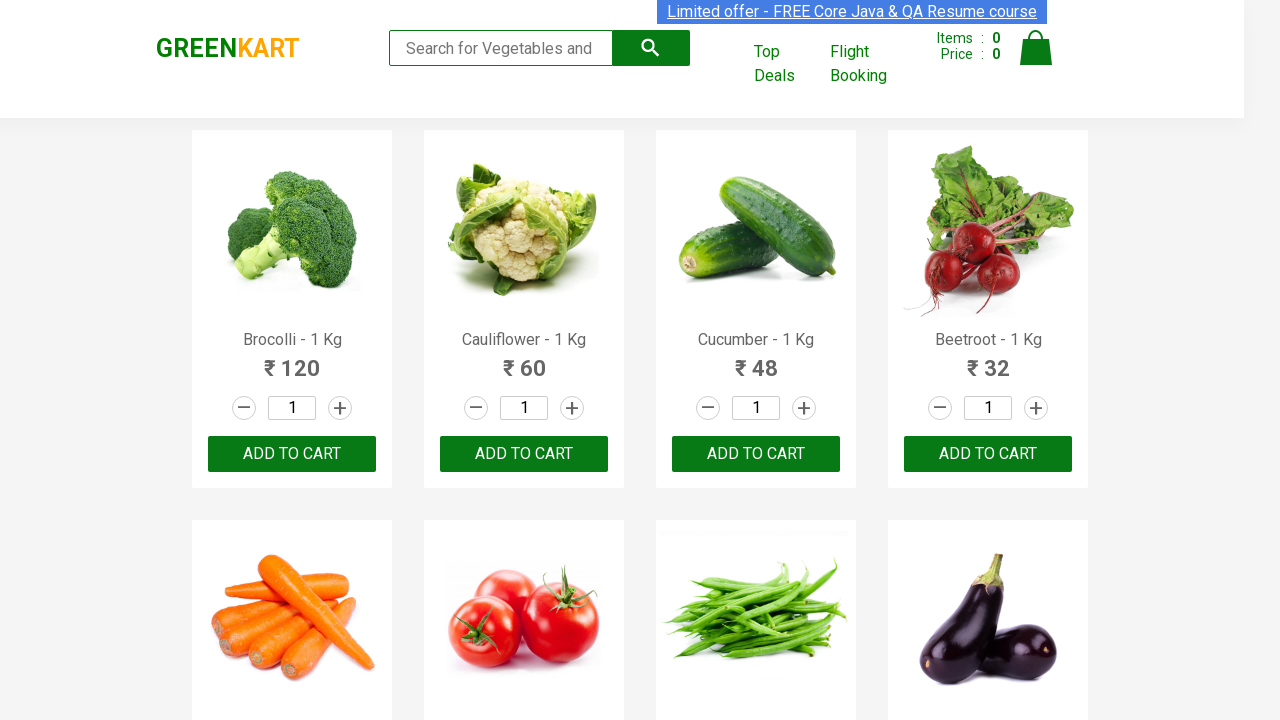

Defined search products: Carrot, Beans, Capsicum
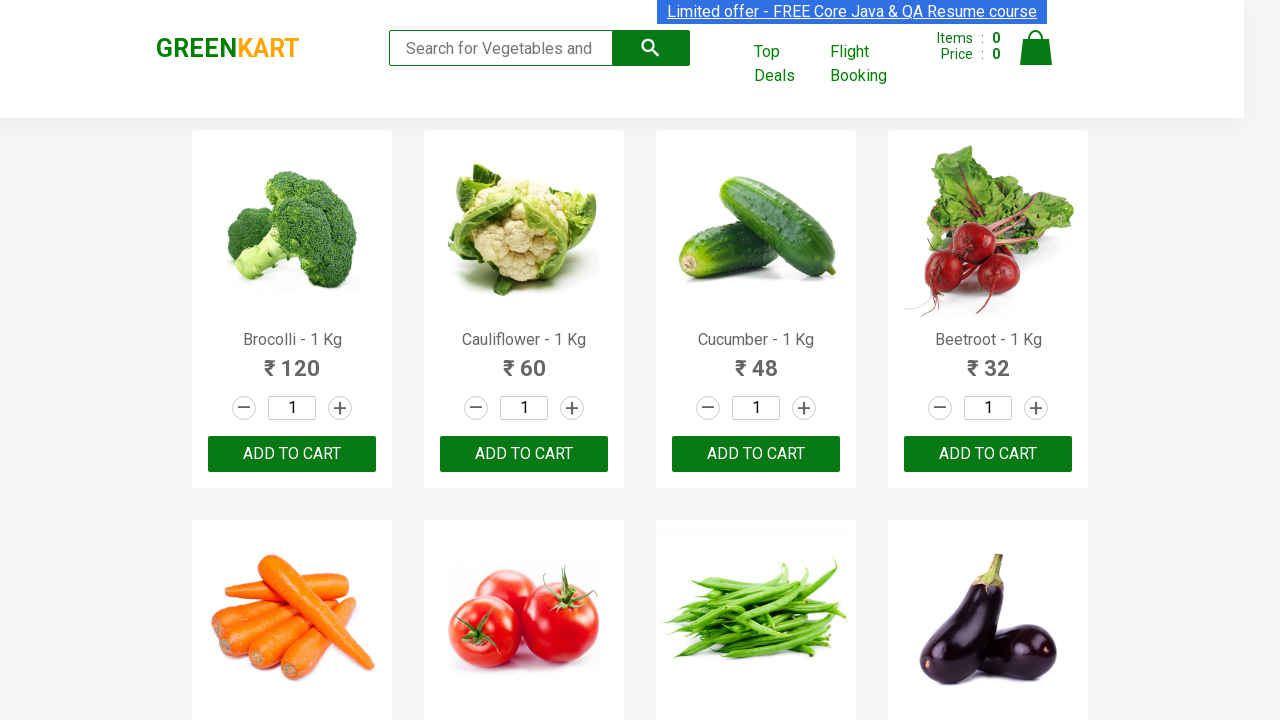

Added Carrot to cart at (292, 360) on div.product-action button >> nth=4
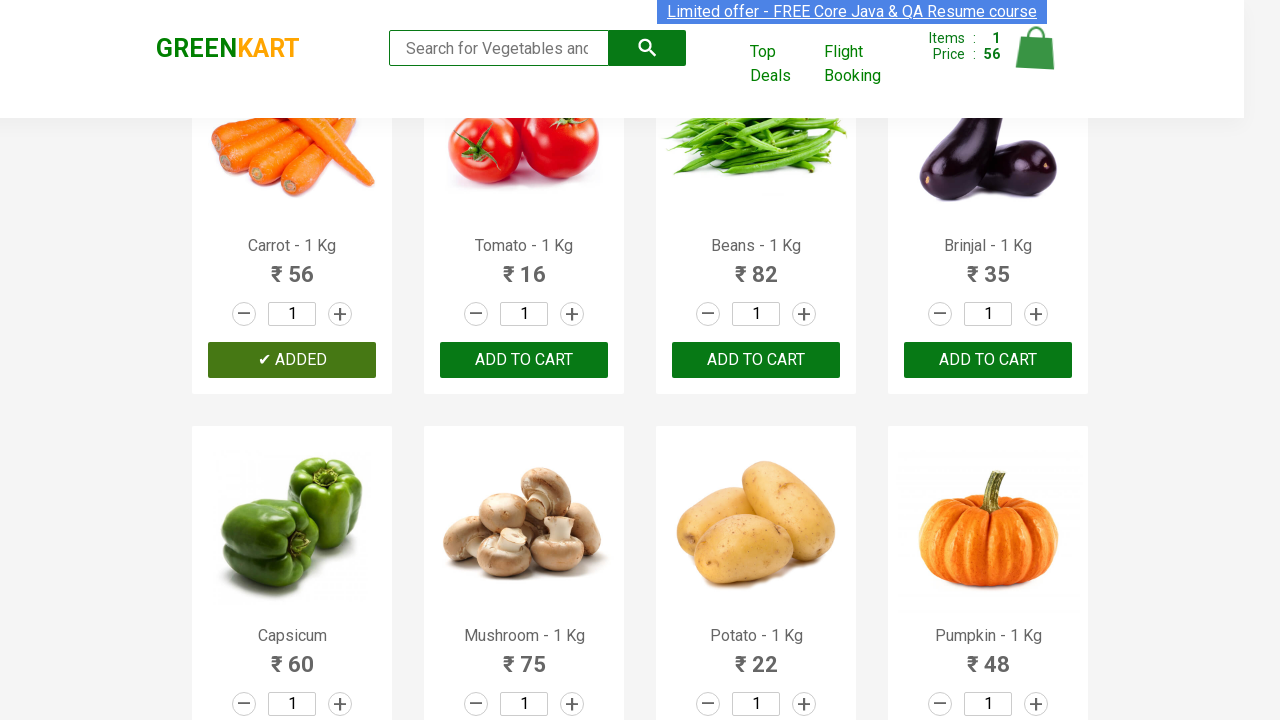

Added Beans to cart at (756, 360) on div.product-action button >> nth=6
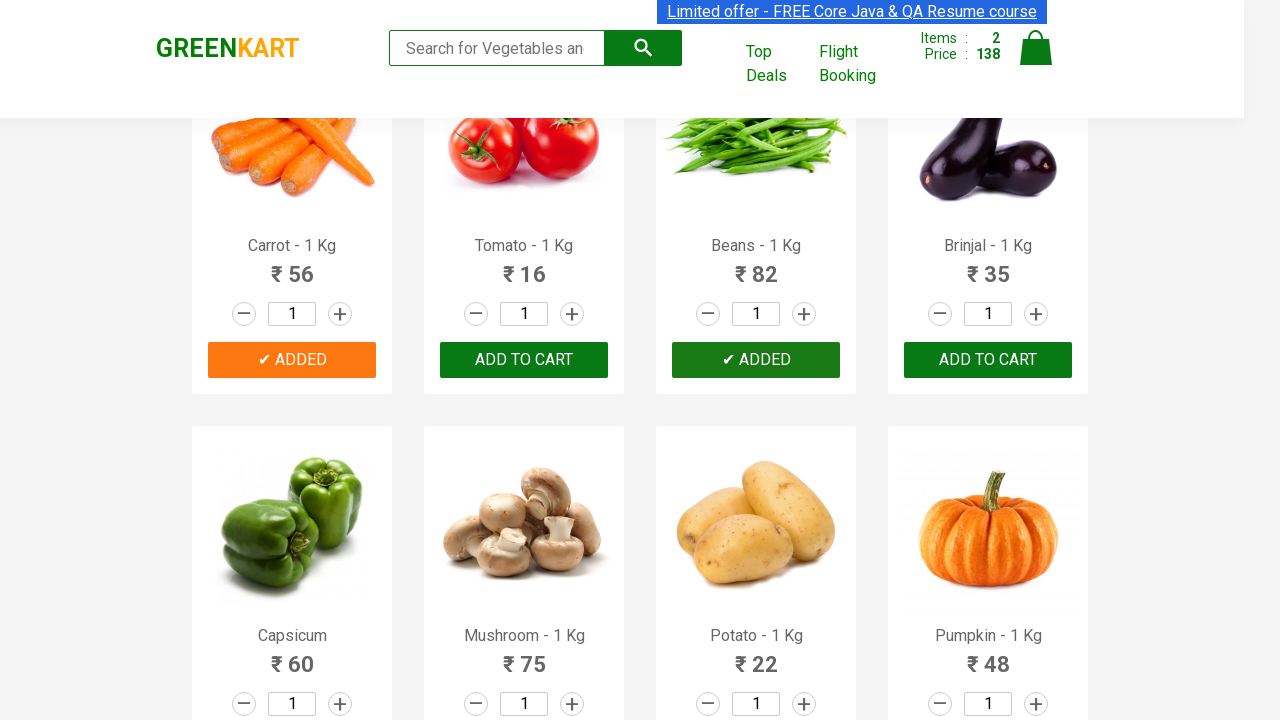

Added Capsicum to cart at (292, 360) on div.product-action button >> nth=8
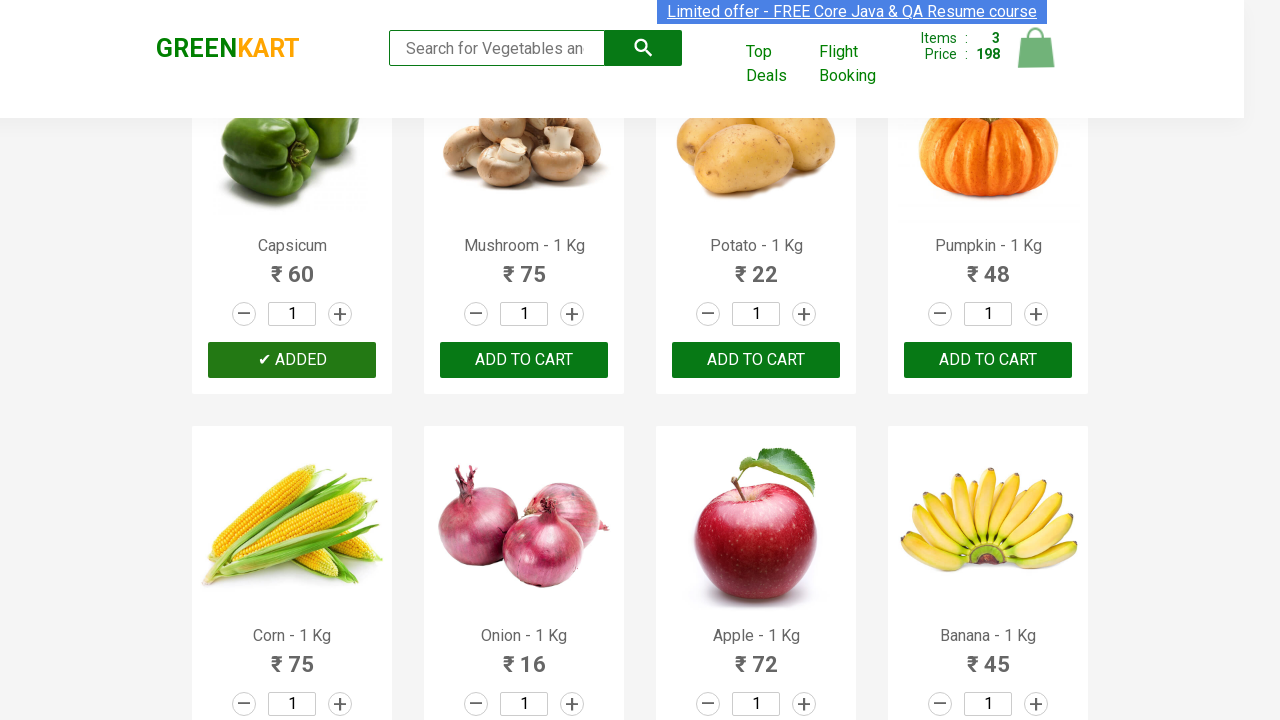

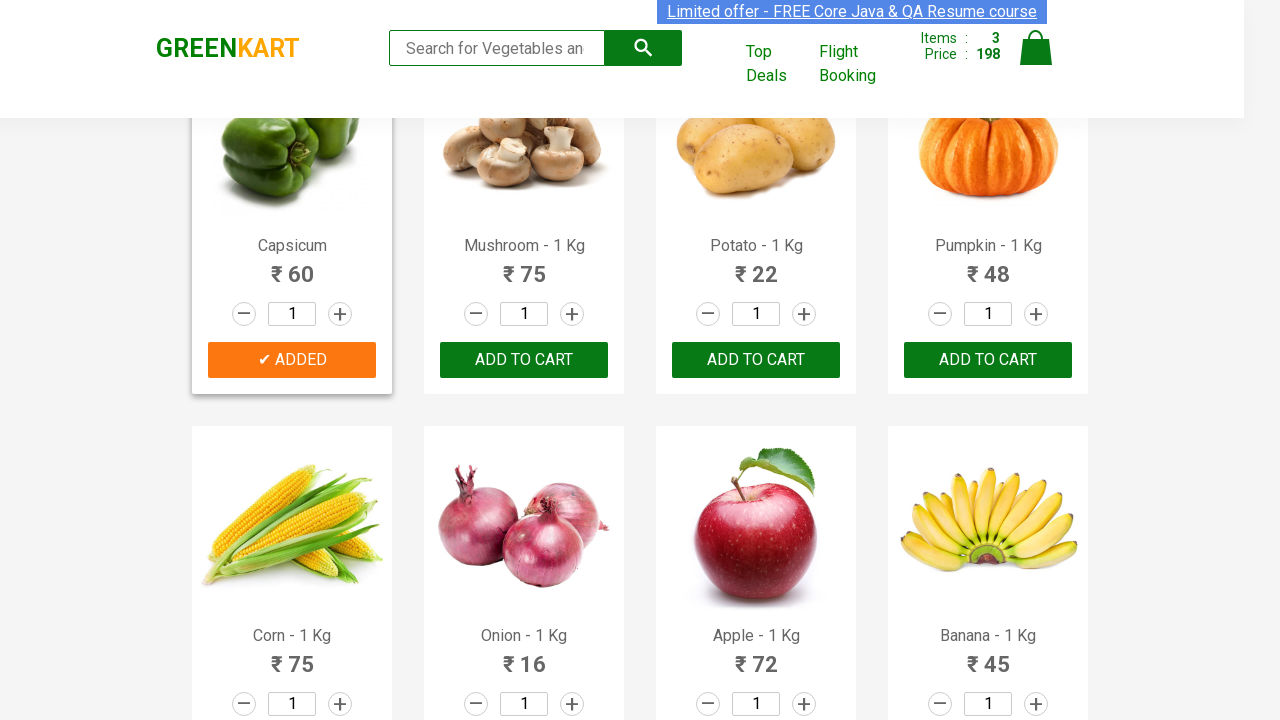